Tests sorting the Email column in ascending order by clicking the column header and verifying the values are sorted correctly

Starting URL: http://the-internet.herokuapp.com/tables

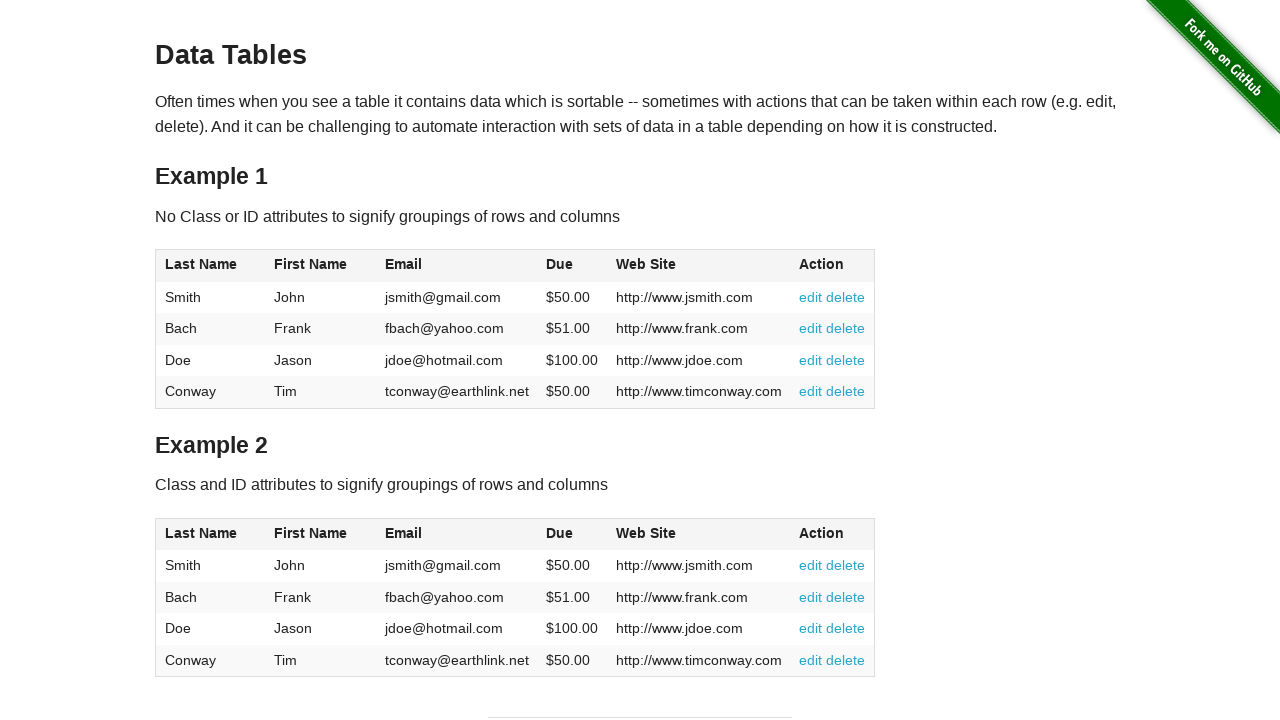

Clicked Email column header to sort in ascending order at (457, 266) on #table1 thead tr th:nth-of-type(3)
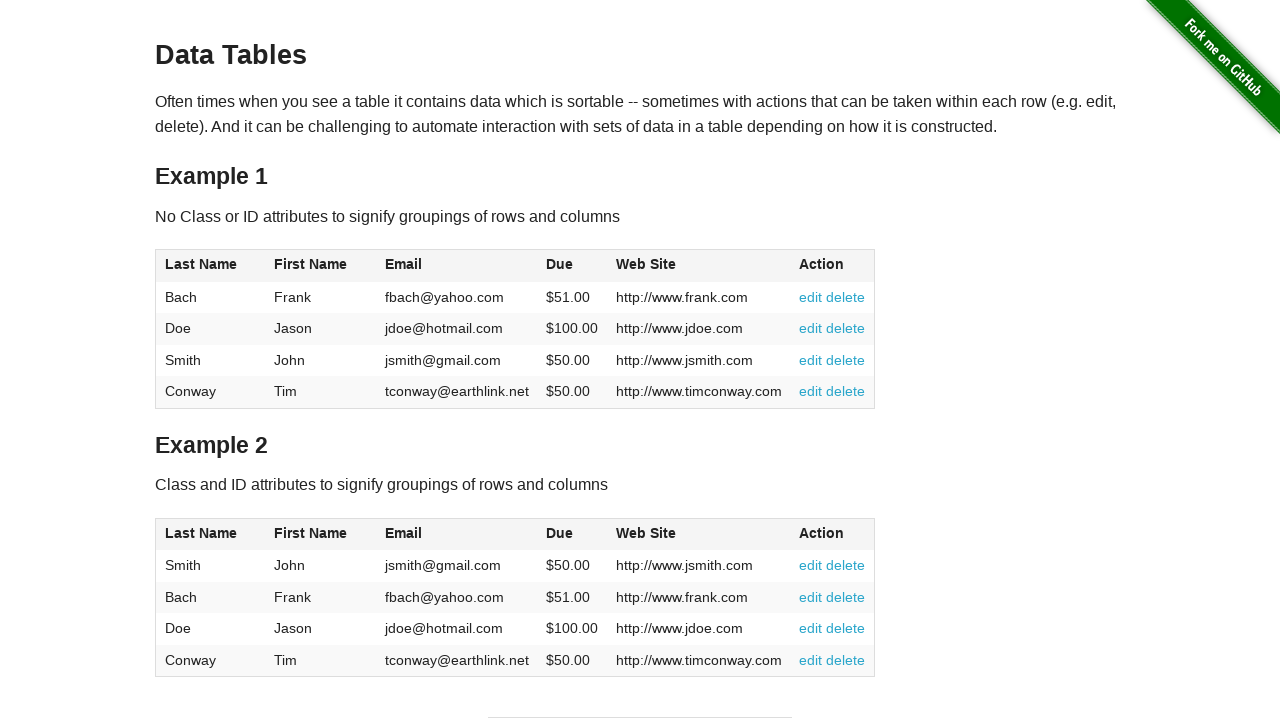

Email column is visible and table has been sorted
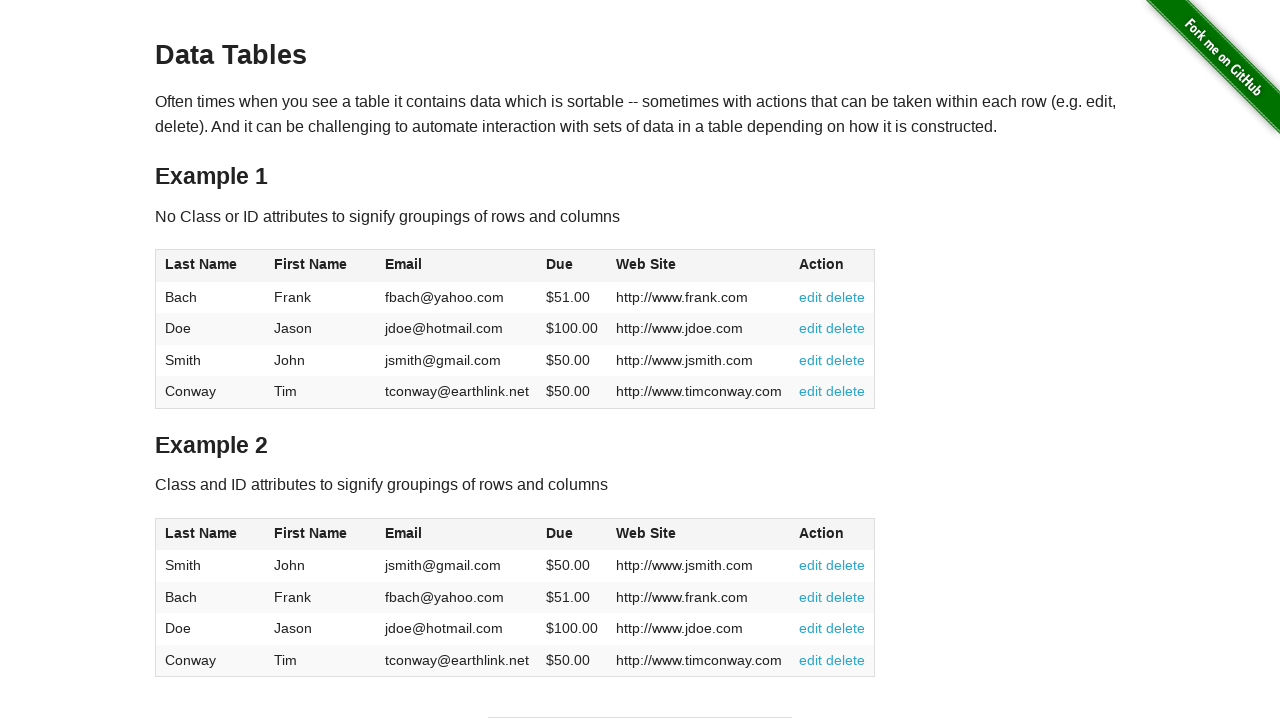

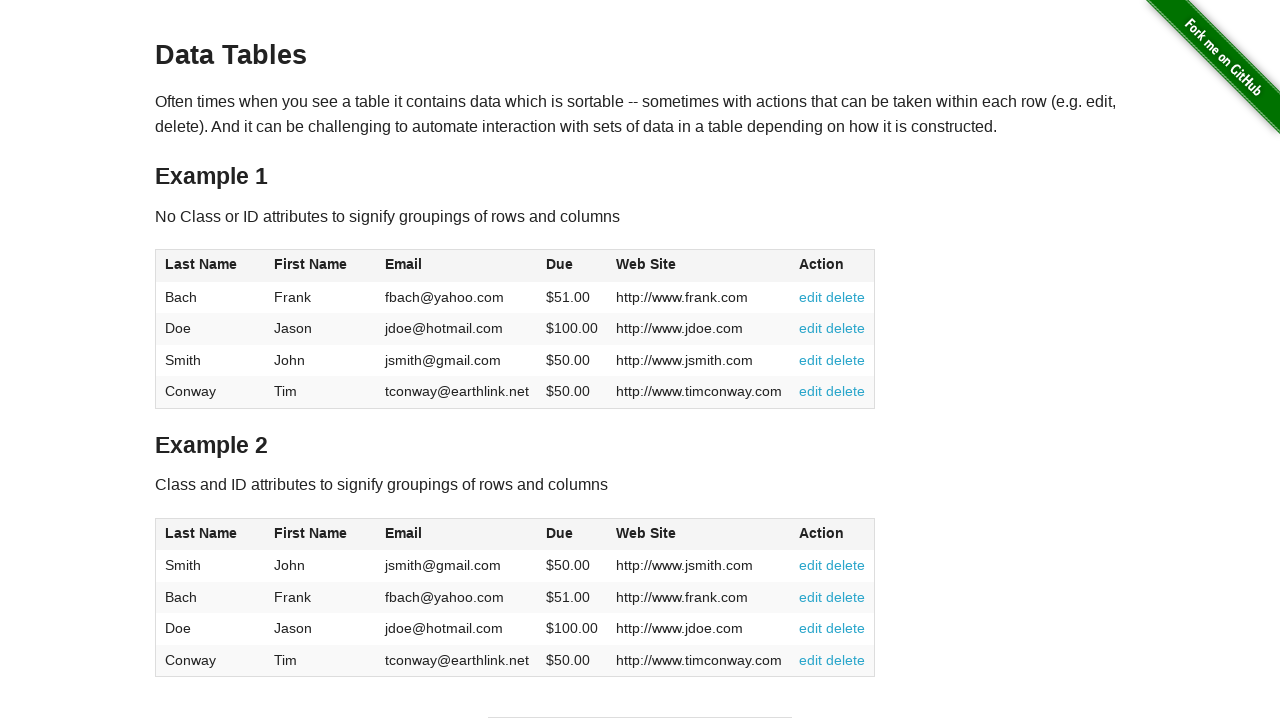